Demonstrates browser window handling by navigating to a page and clicking a link that opens a new browser window (the OrangeHRM company link)

Starting URL: https://opensource-demo.orangehrmlive.com/web/index.php/auth/login

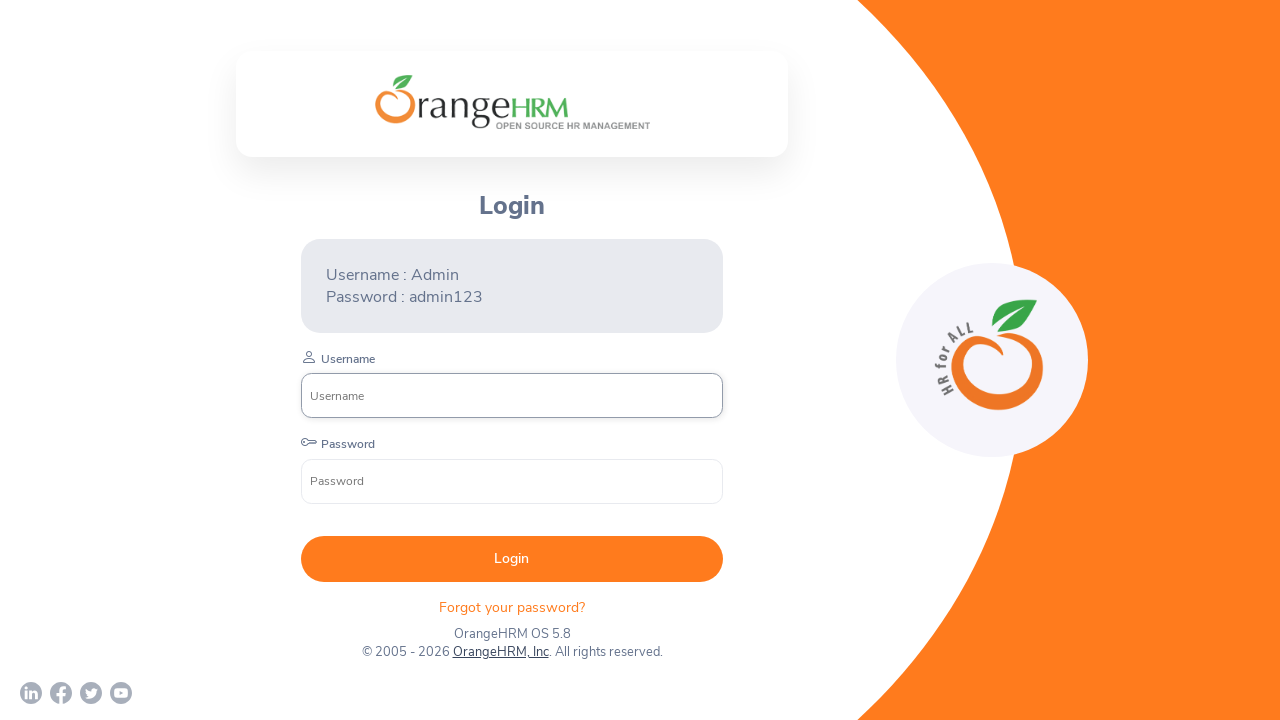

Waited for login page to load (networkidle)
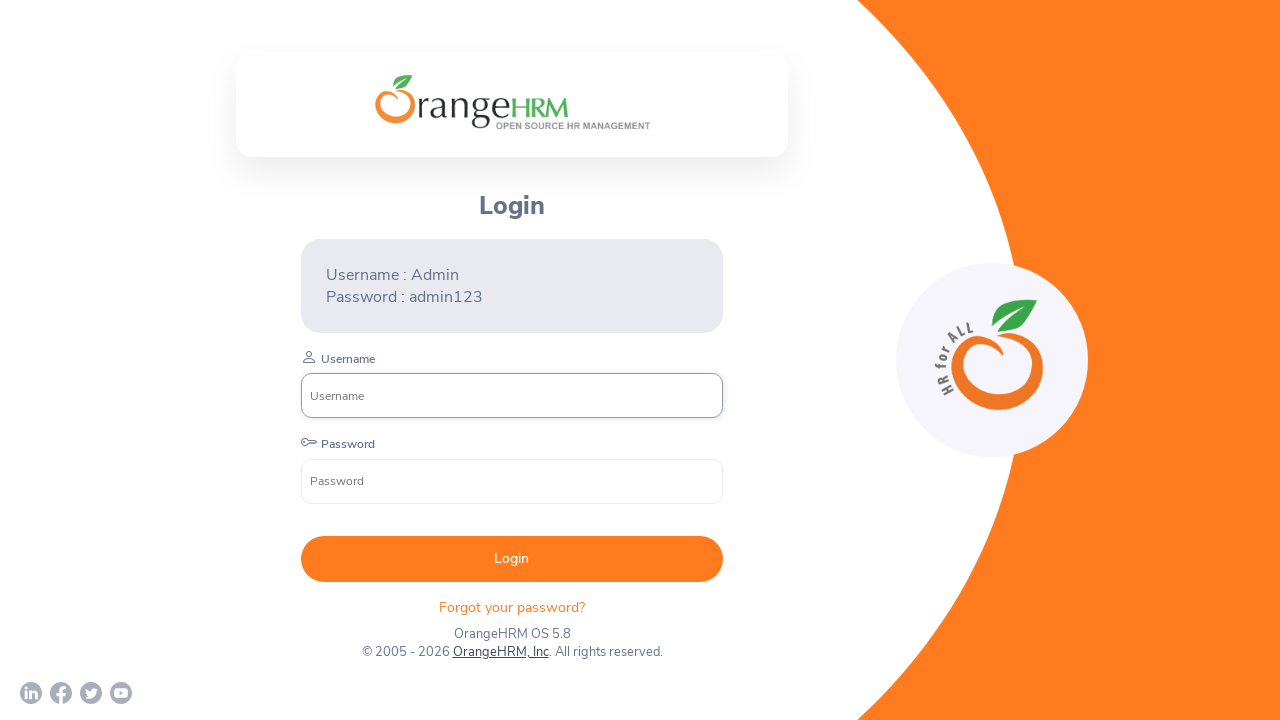

Clicked OrangeHRM, Inc link to open new browser window at (500, 652) on text=OrangeHRM, Inc
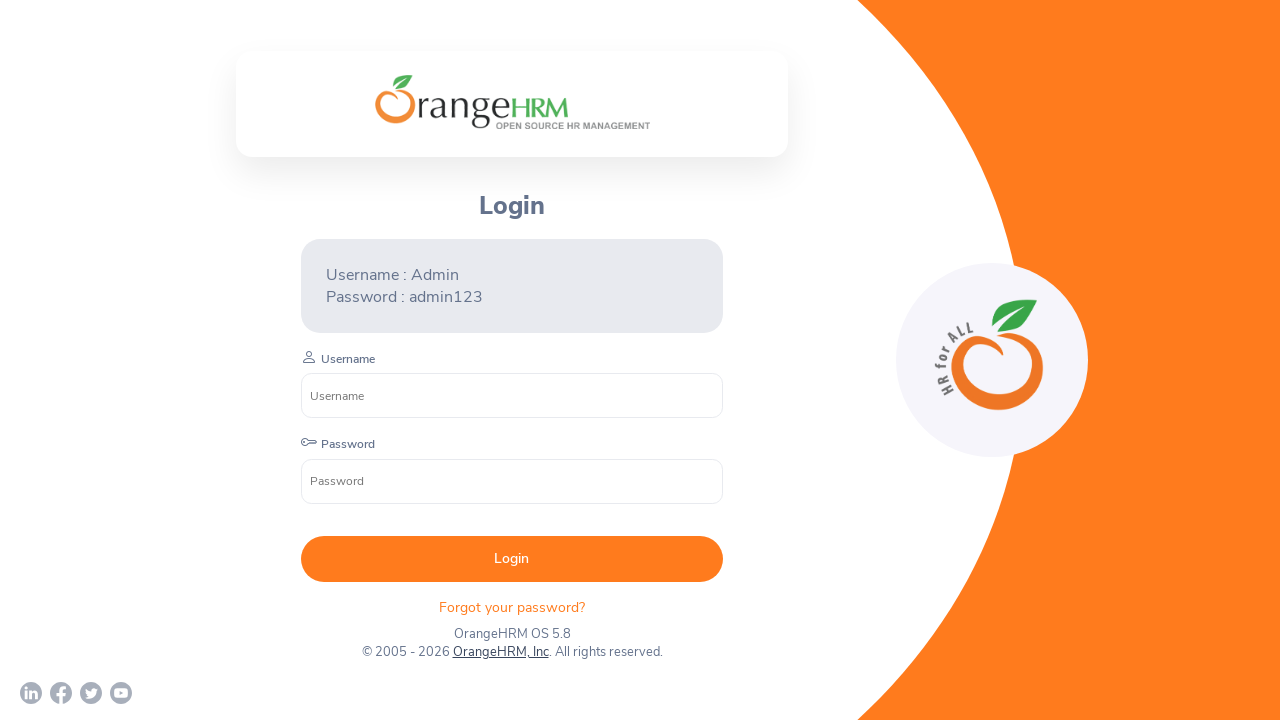

Captured new browser window reference
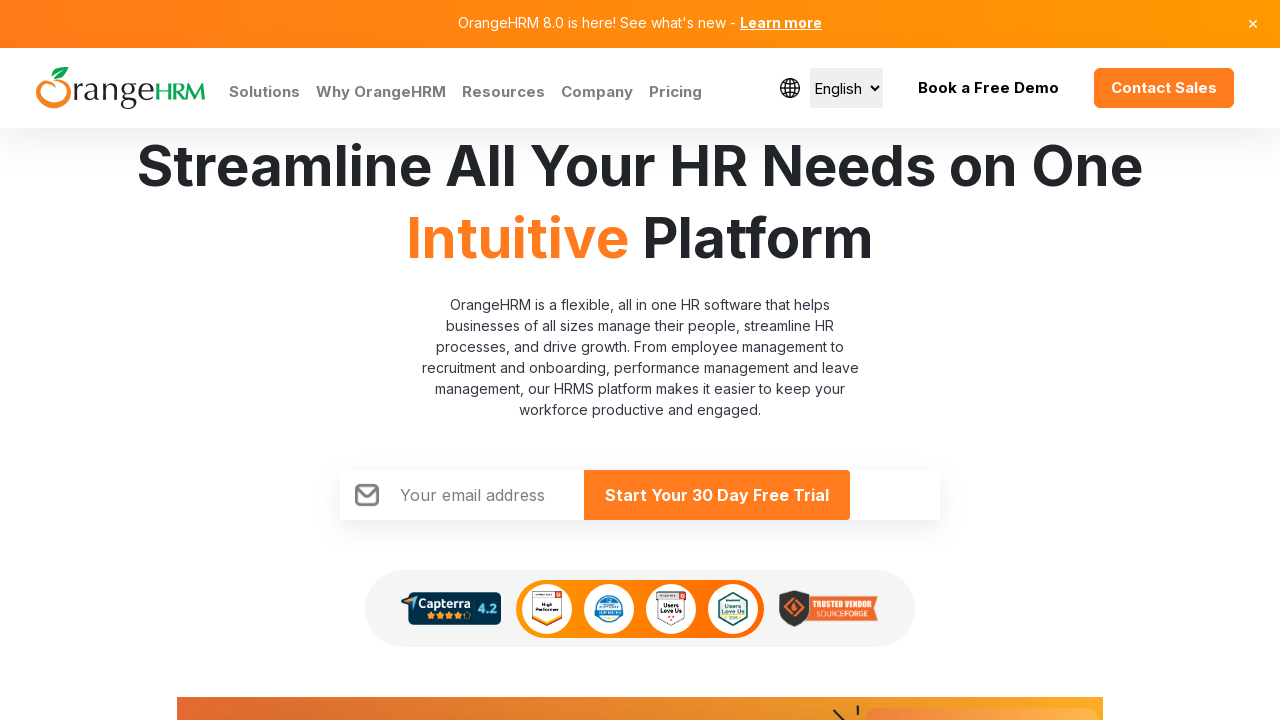

Waited for new window to load (load)
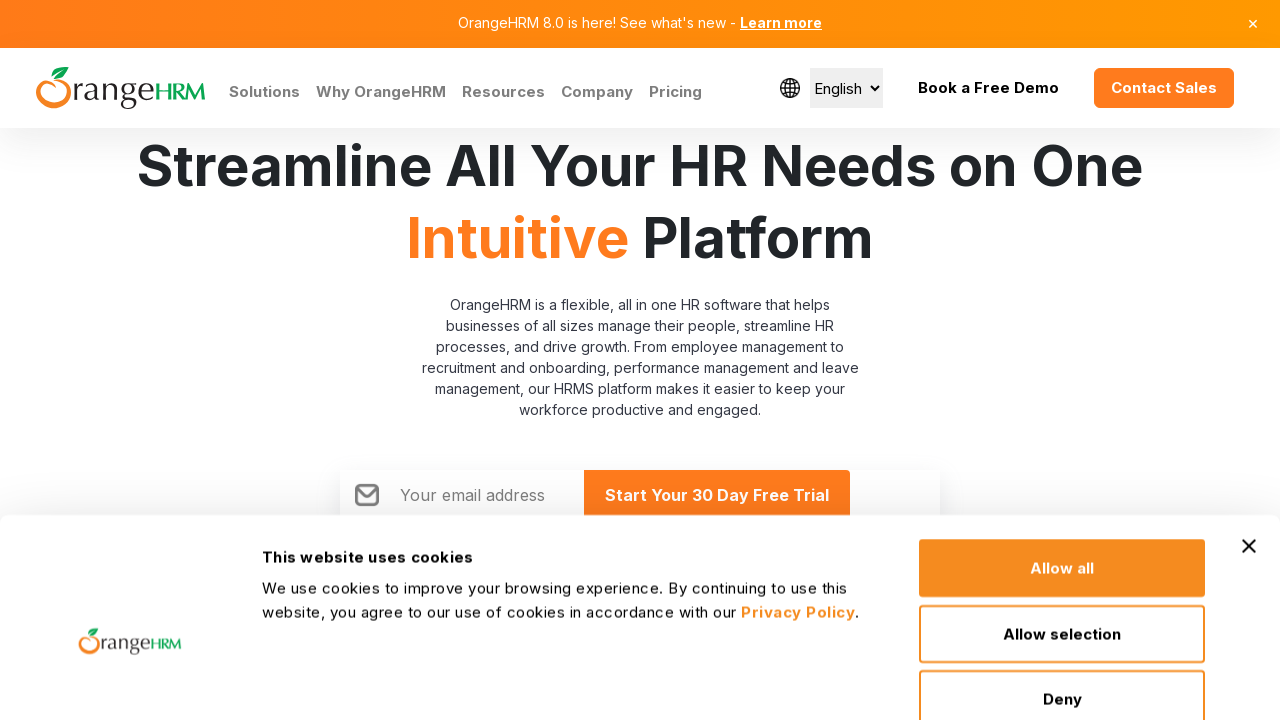

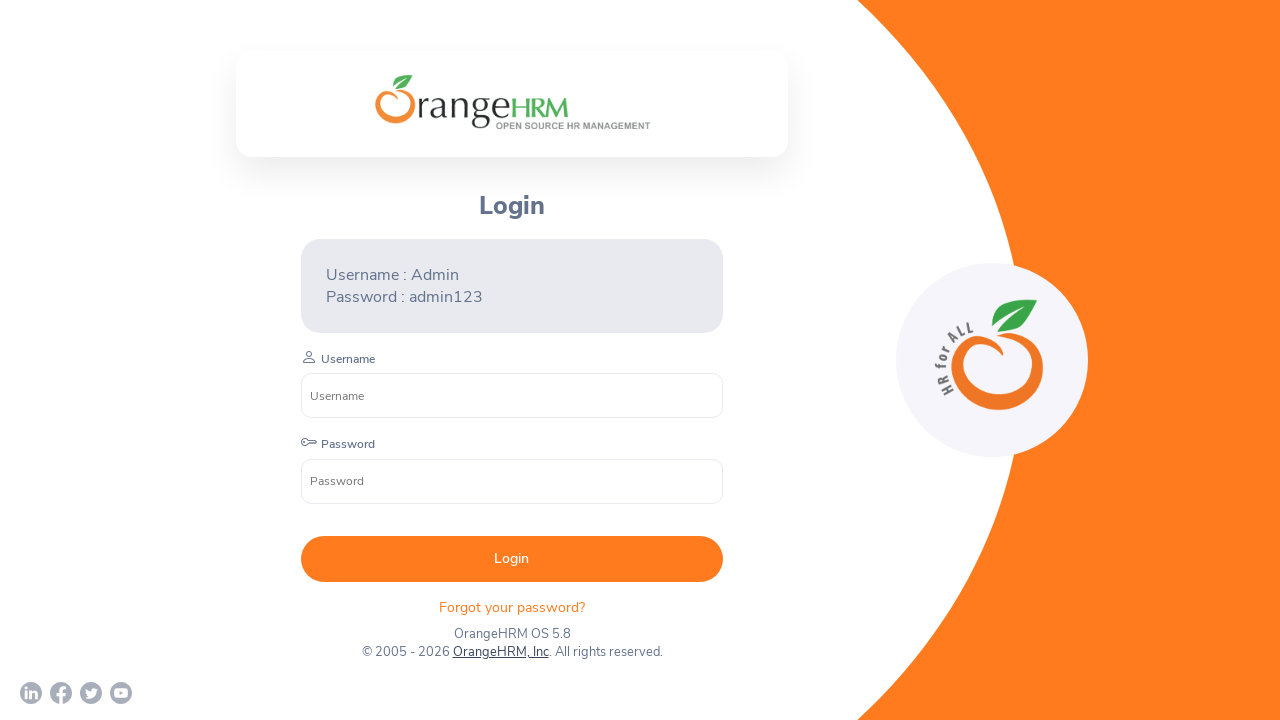